Tests the jQuery UI resizable widget by dragging the resize handle to expand the resizable element

Starting URL: https://jqueryui.com/resizable/

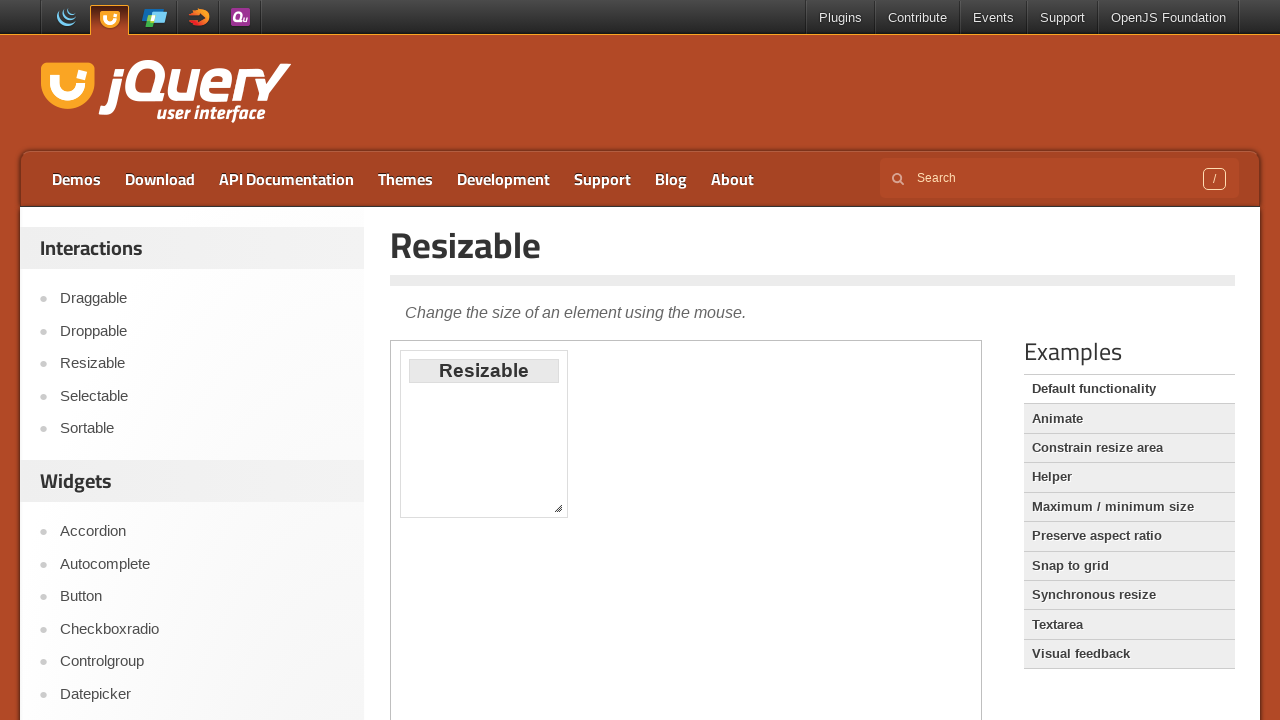

Located the iframe containing the resizable widget
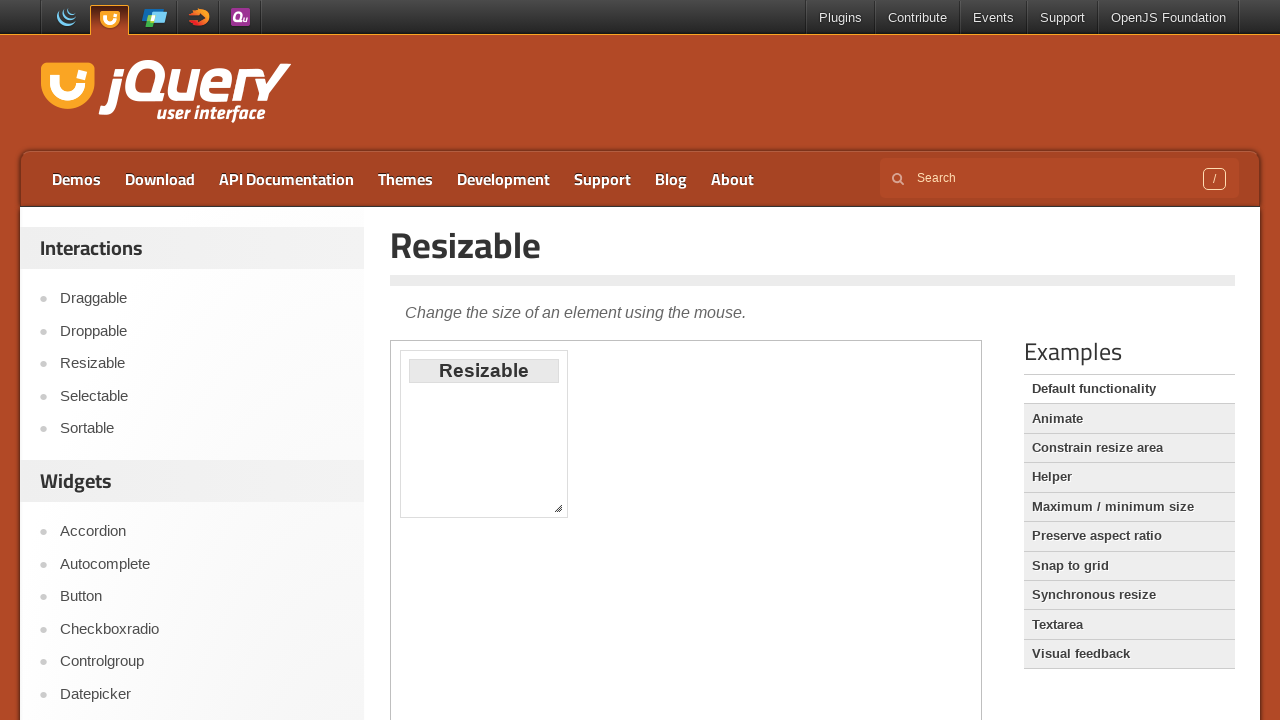

Set resizable_frame reference to the iframe
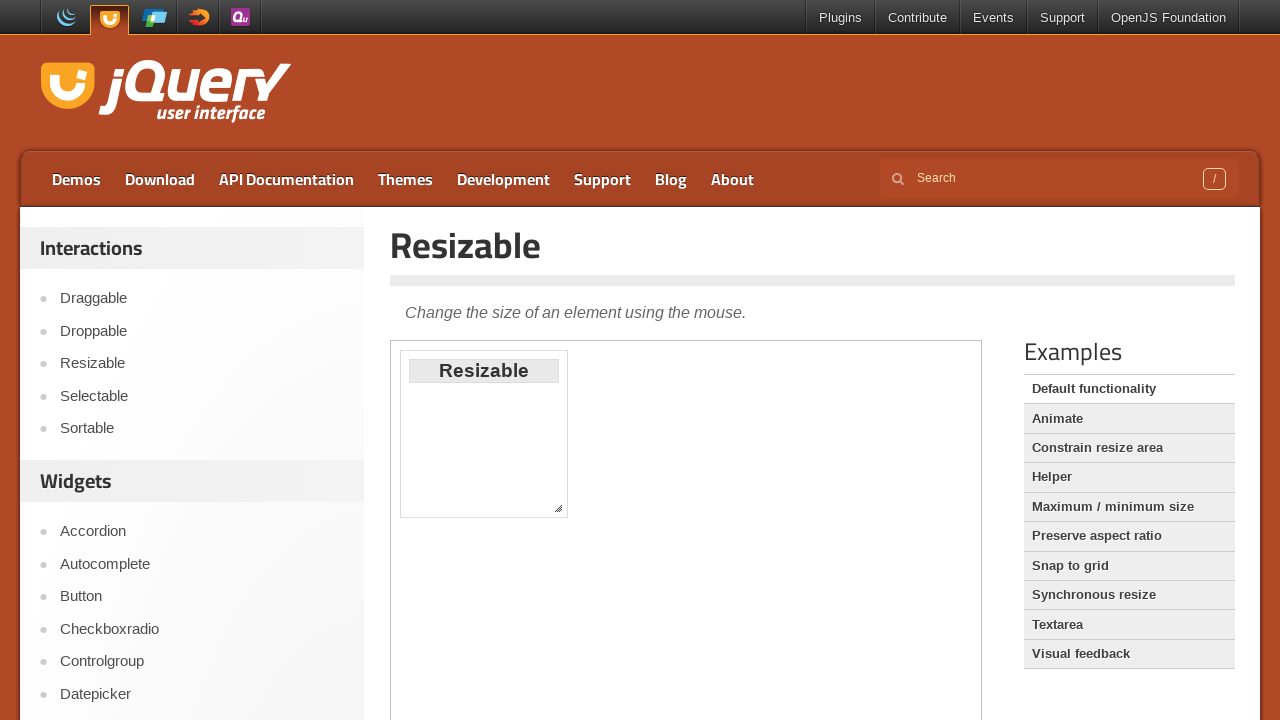

Located the southeast resize handle of the resizable element
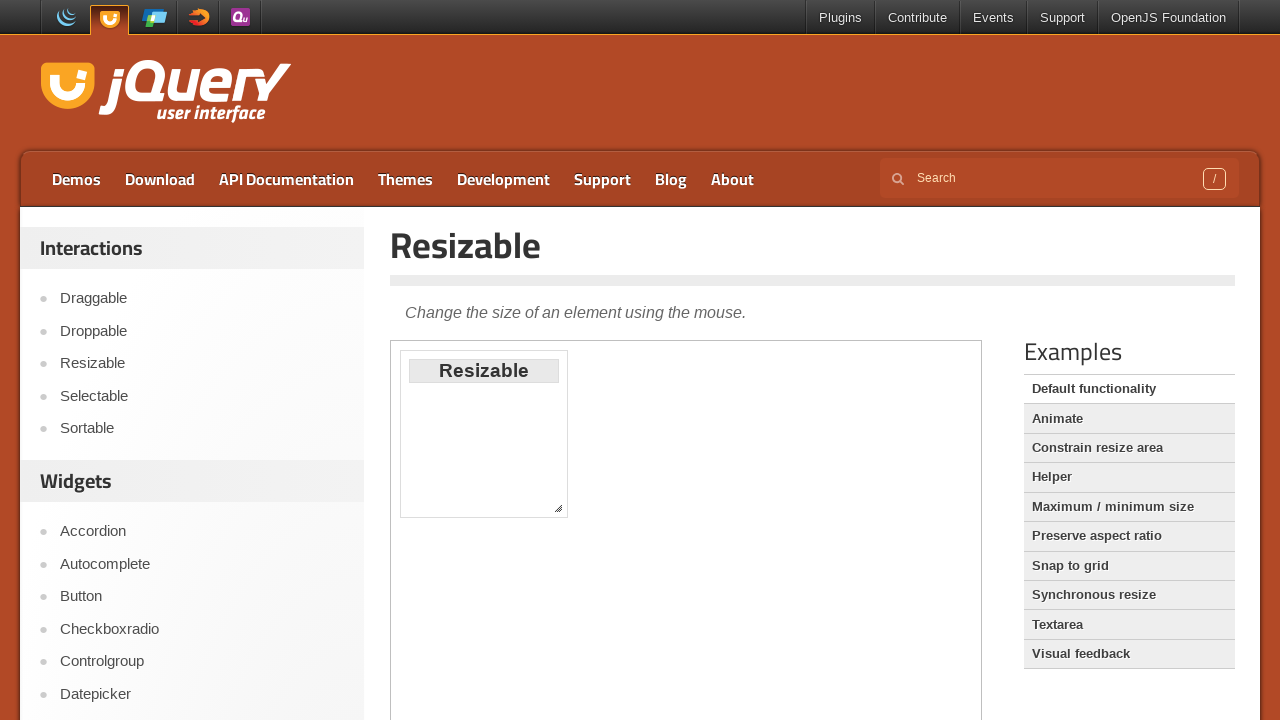

Dragged the resize handle to expand the resizable element at (960, 540)
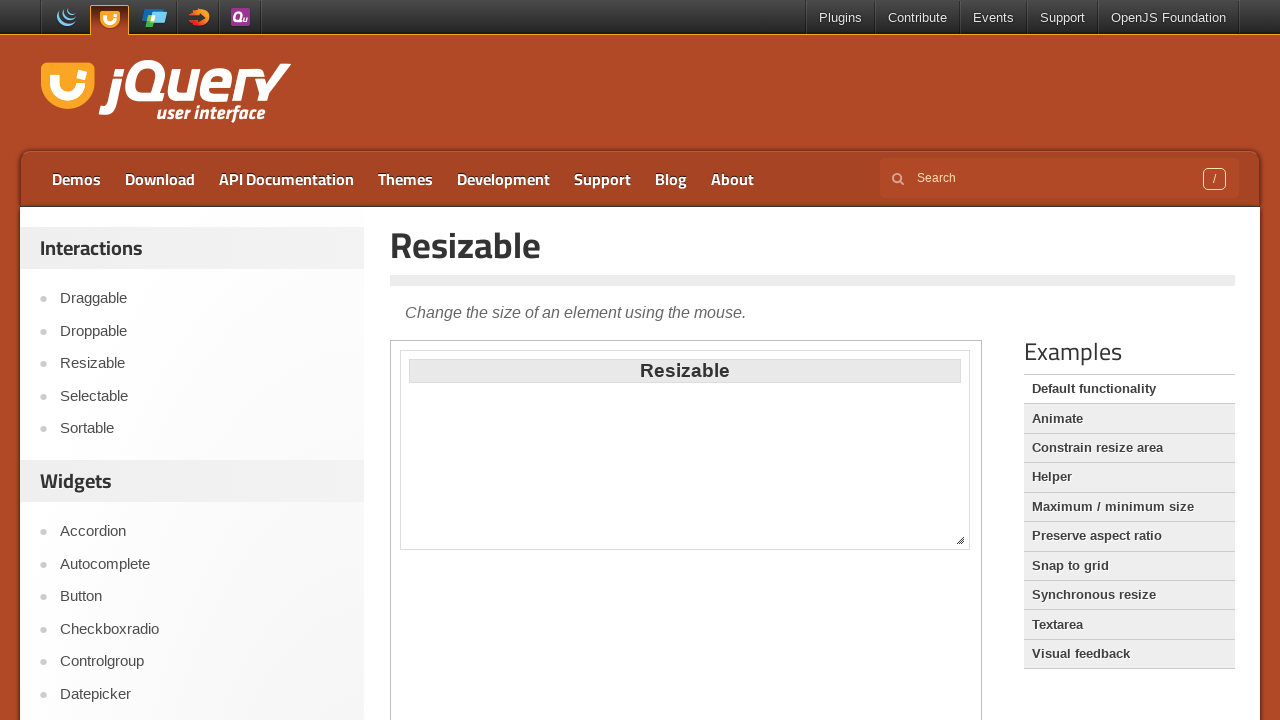

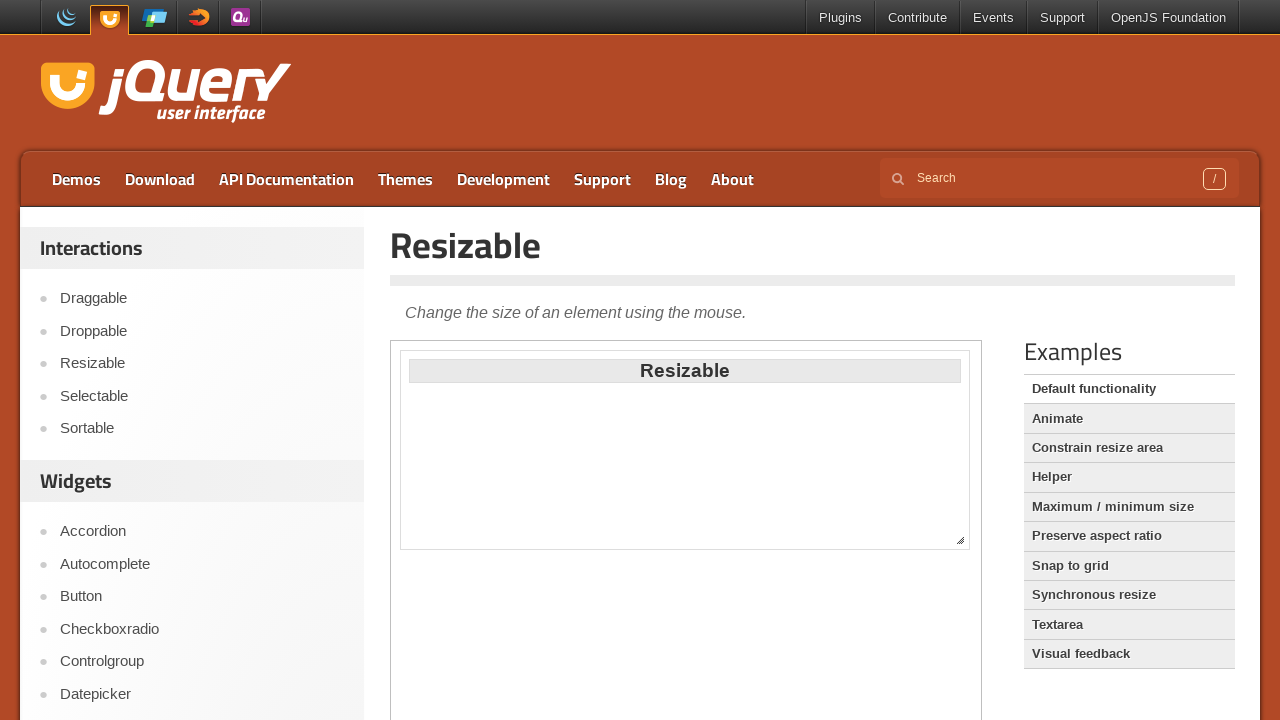